Tests JavaScript alert handling by clicking a button to trigger an alert and accepting it

Starting URL: https://demoqa.com/alerts

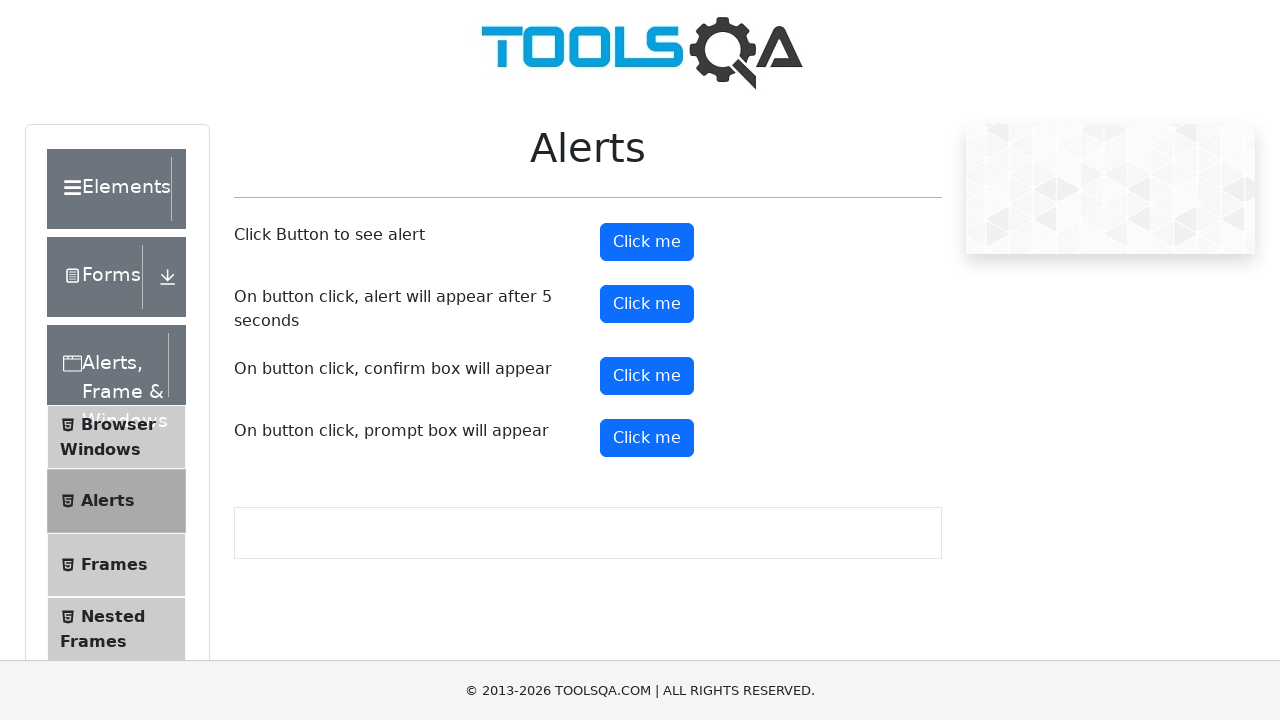

Set up dialog handler to accept alerts
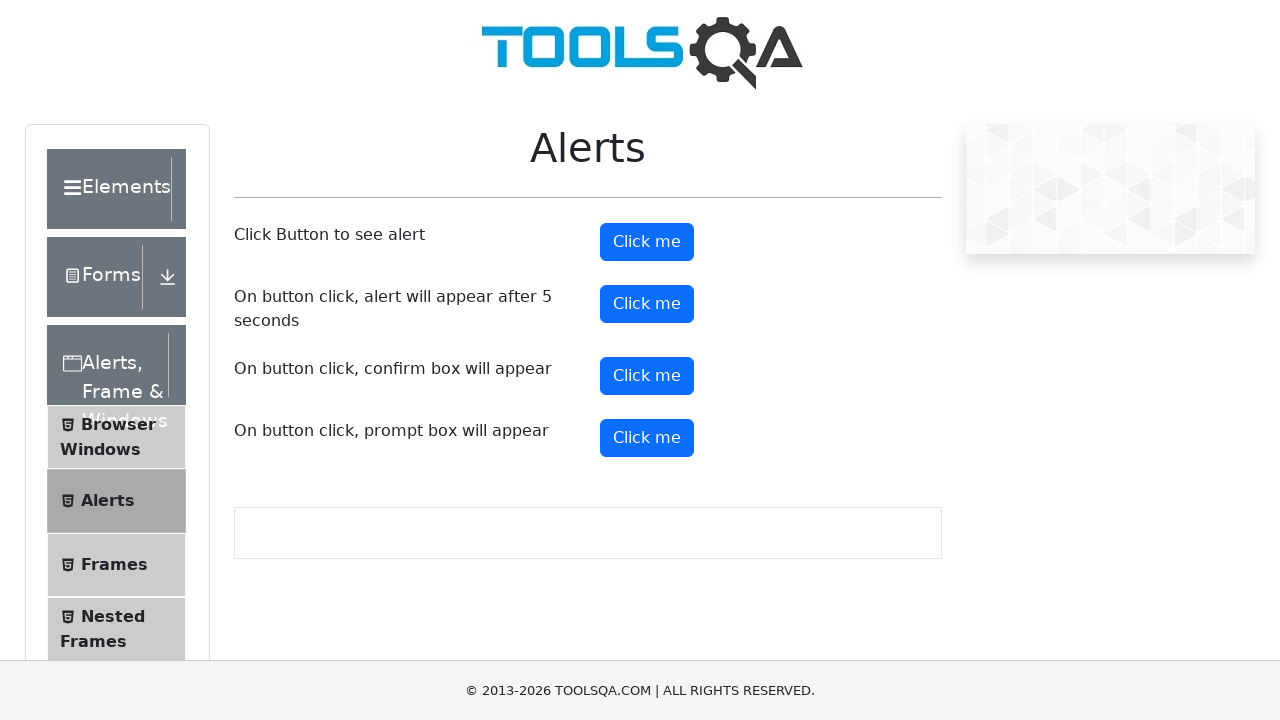

Clicked alert button to trigger JavaScript alert at (647, 242) on #alertButton
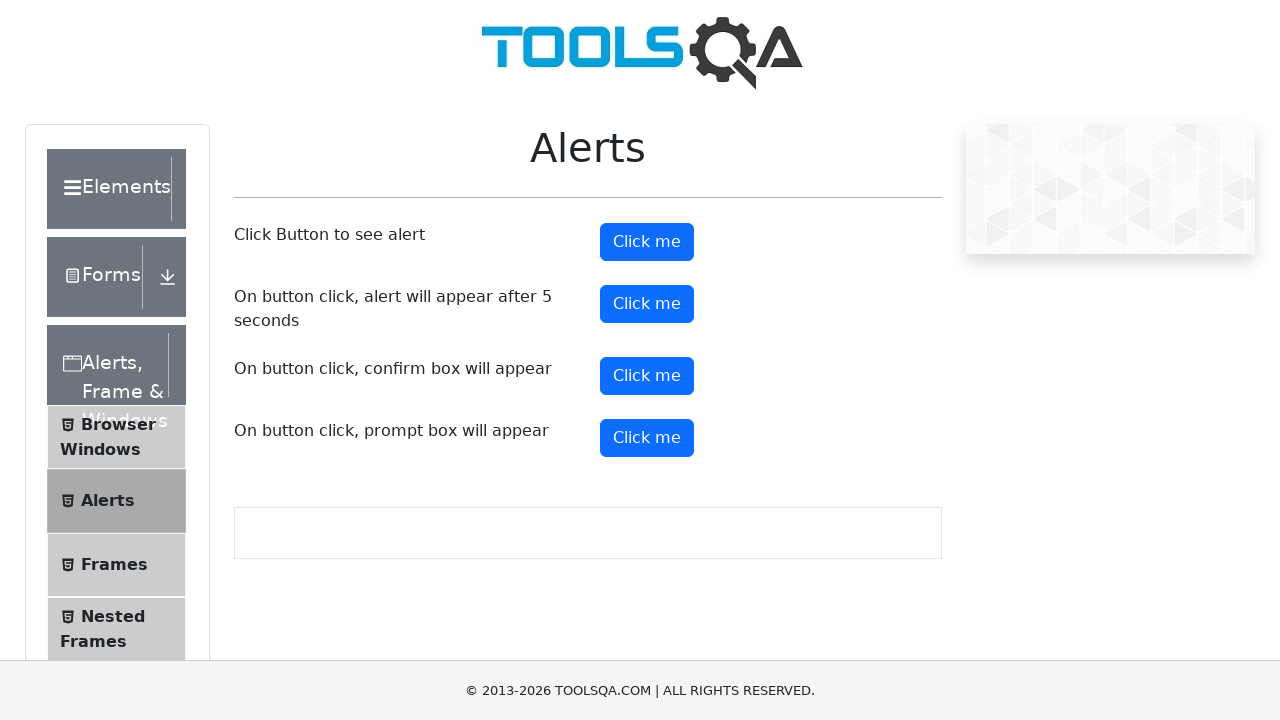

Alert was accepted and dismissed
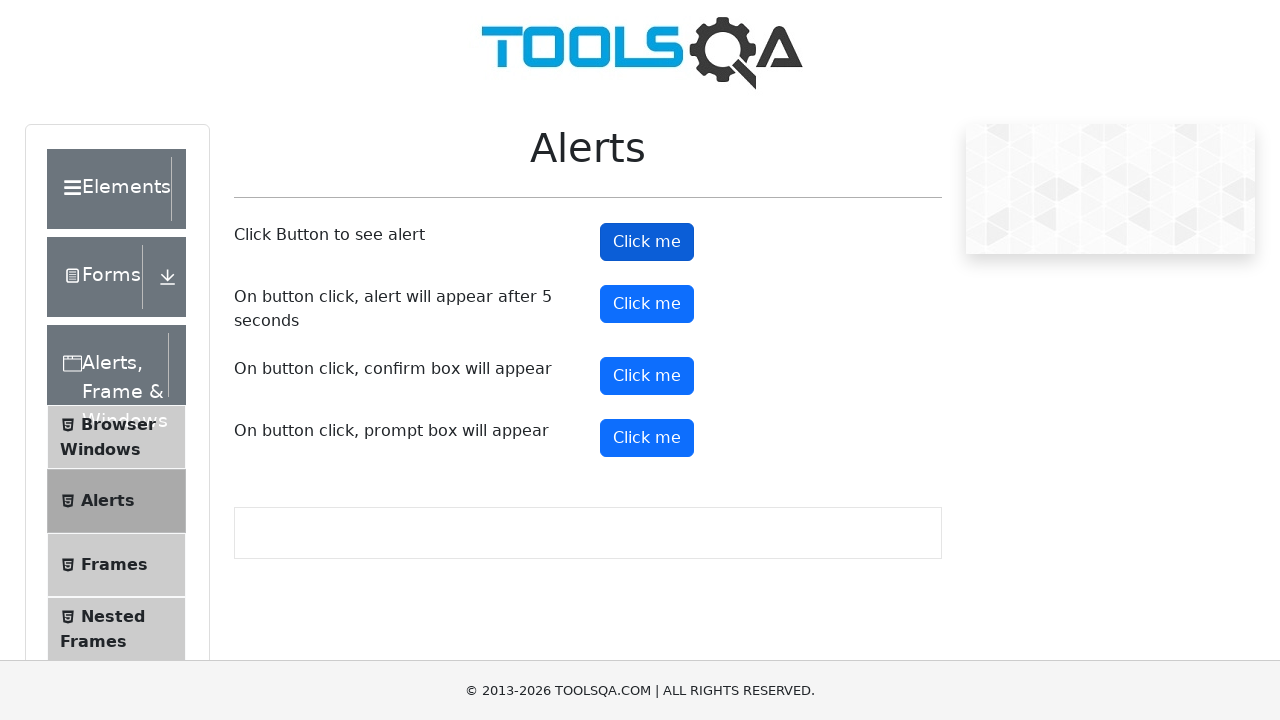

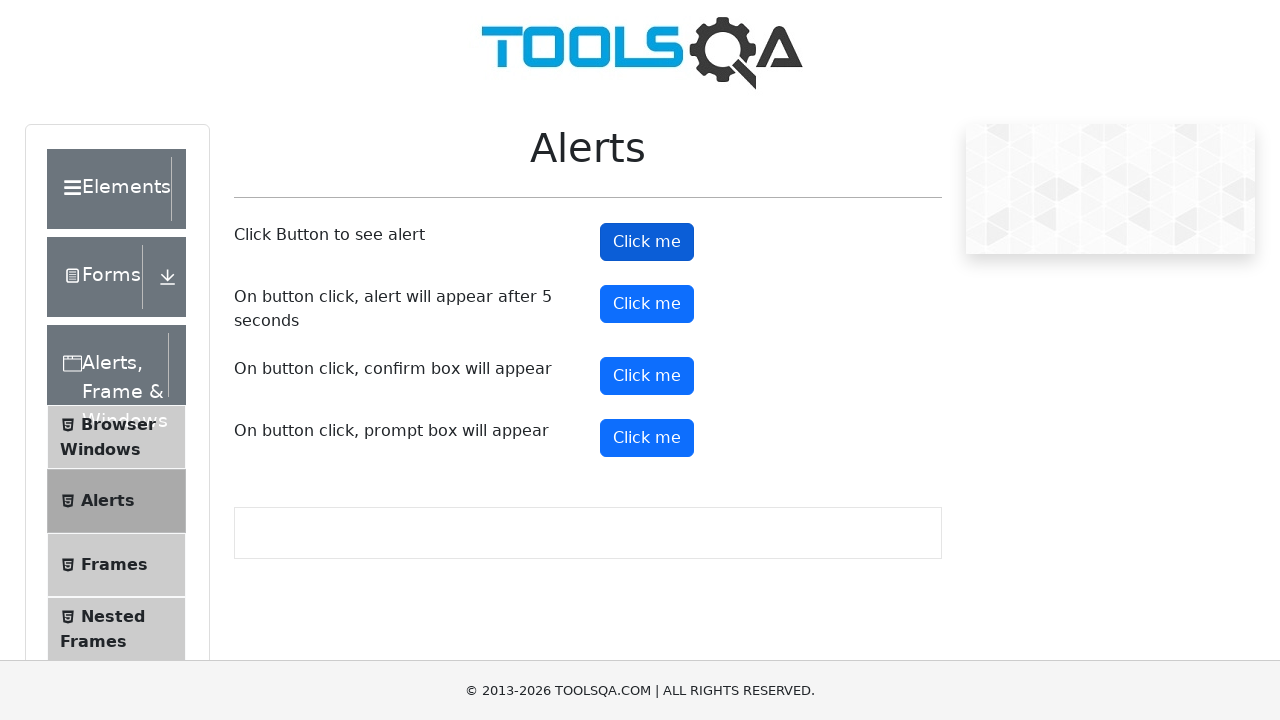